Tests alert dismissal by clicking a button, canceling the alert, and verifying that the user stays on the same page with confirmation text

Starting URL: https://kristinek.github.io/site/examples/alerts_popups

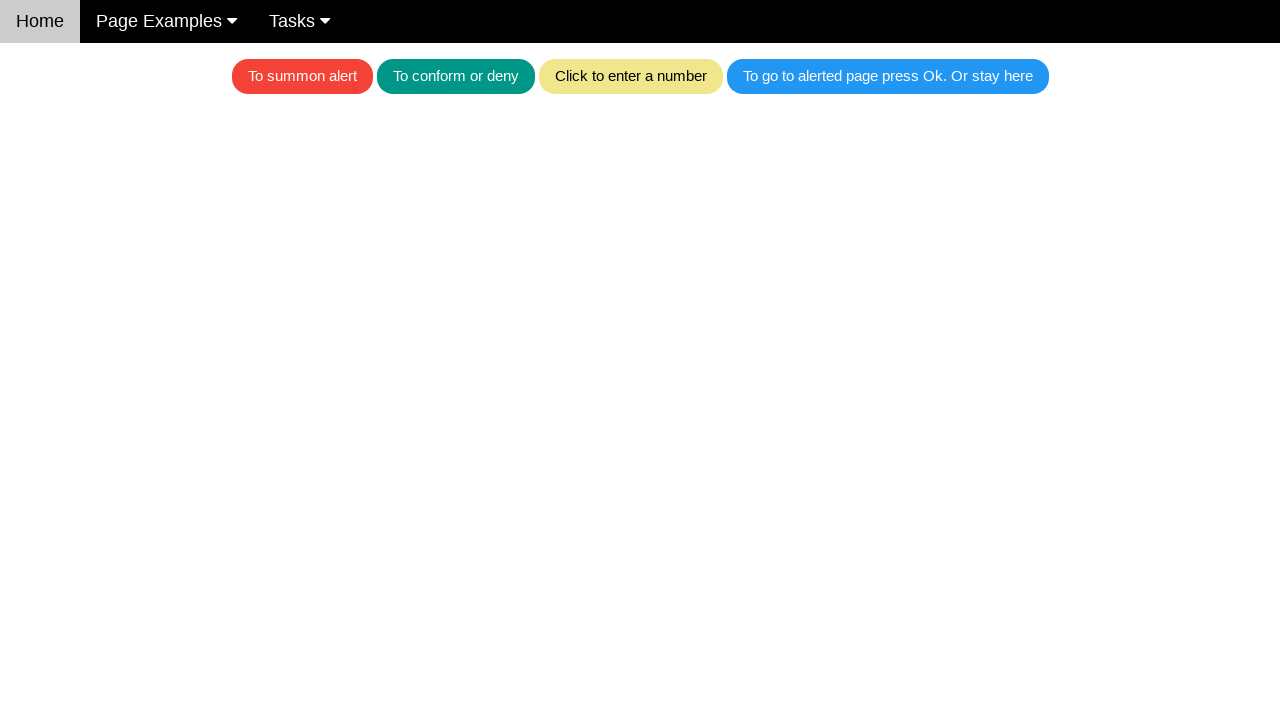

Clicked the button to trigger alert dialog at (888, 76) on .w3-blue
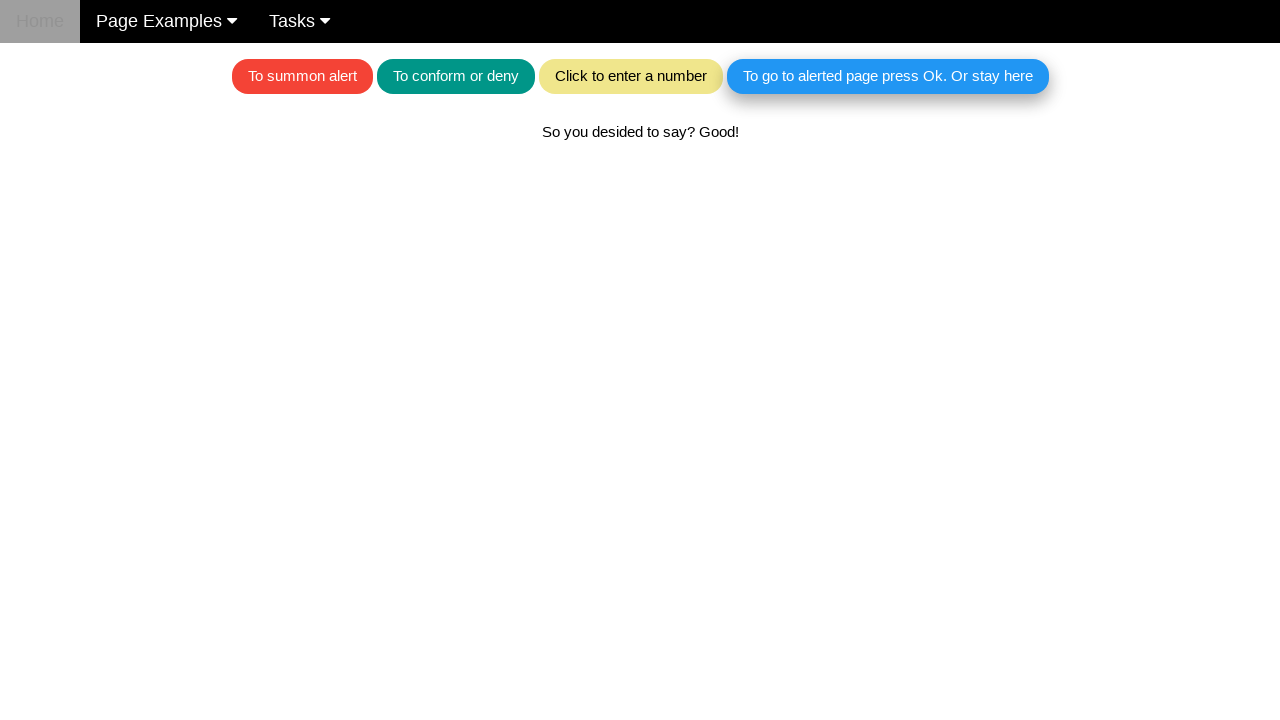

Set up dialog handler to dismiss alerts
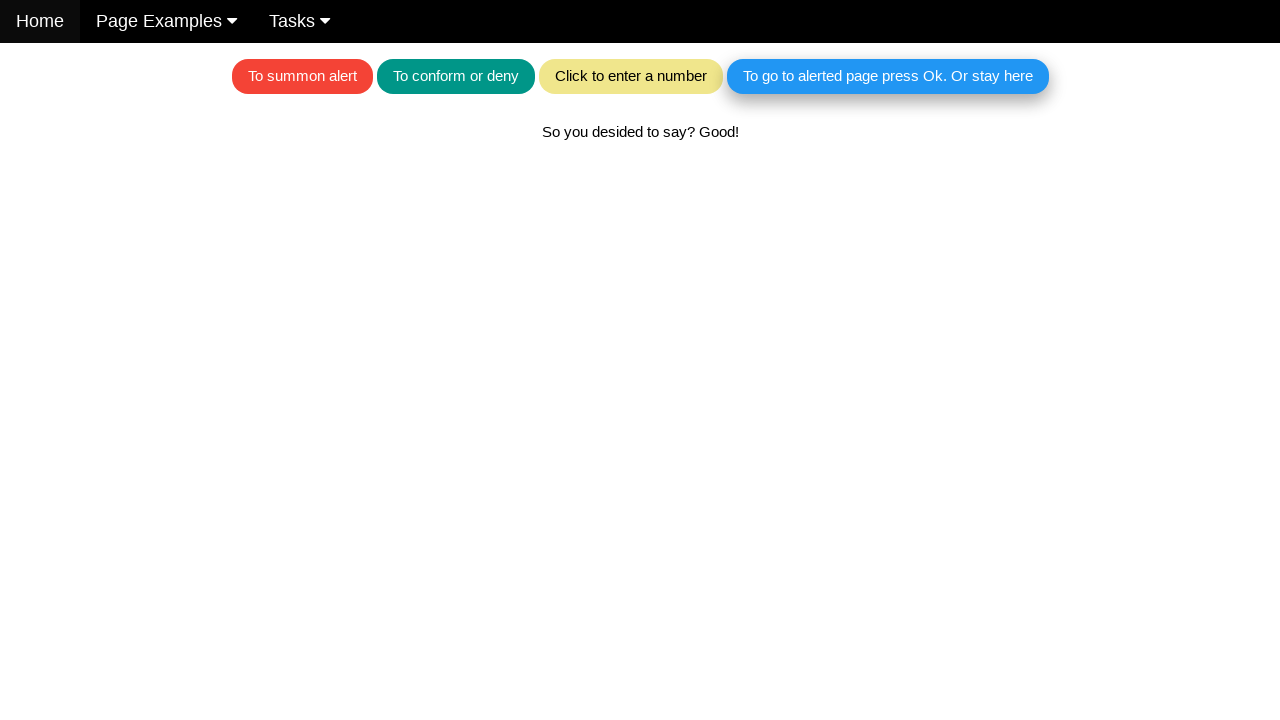

Waited for confirmation text element to appear
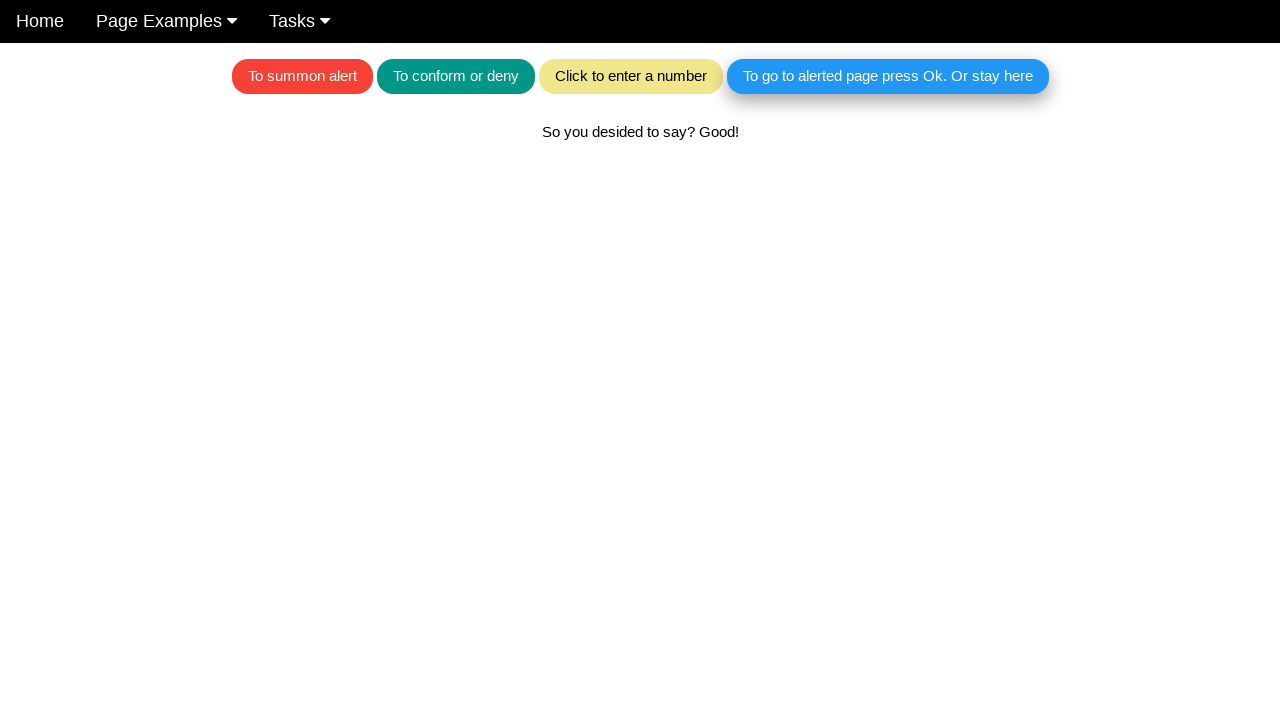

Verified confirmation text matches expected value
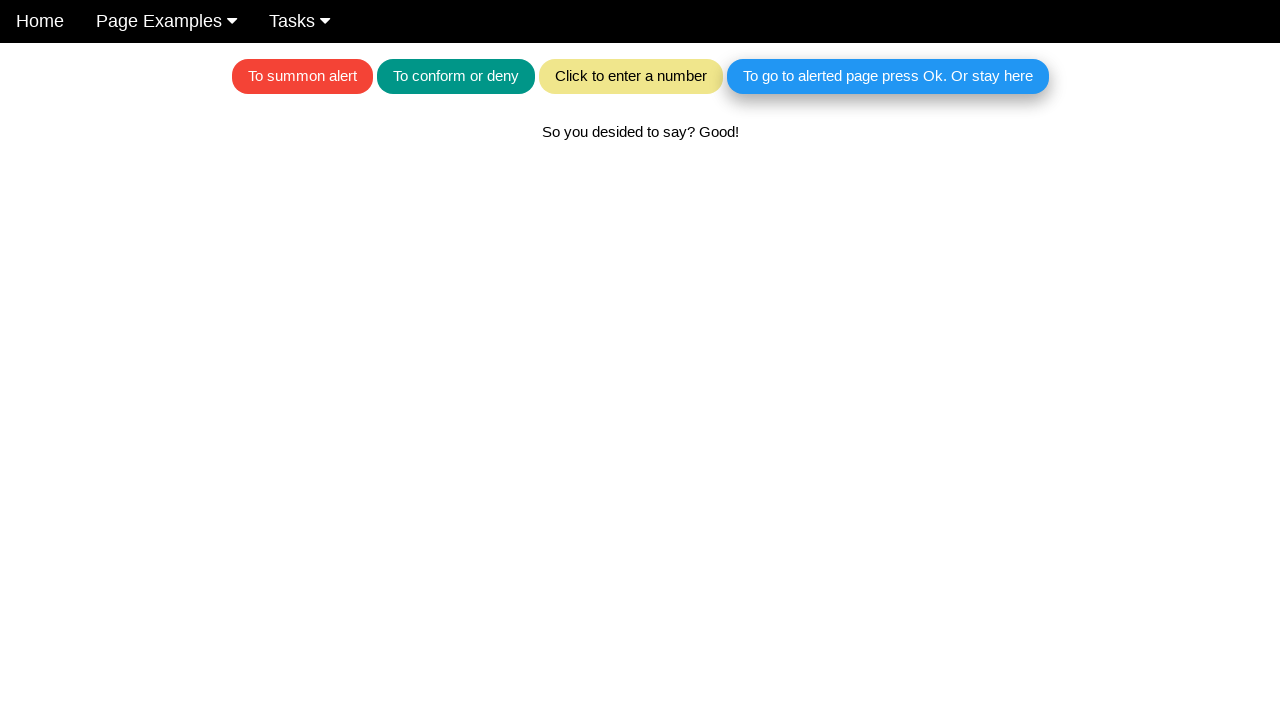

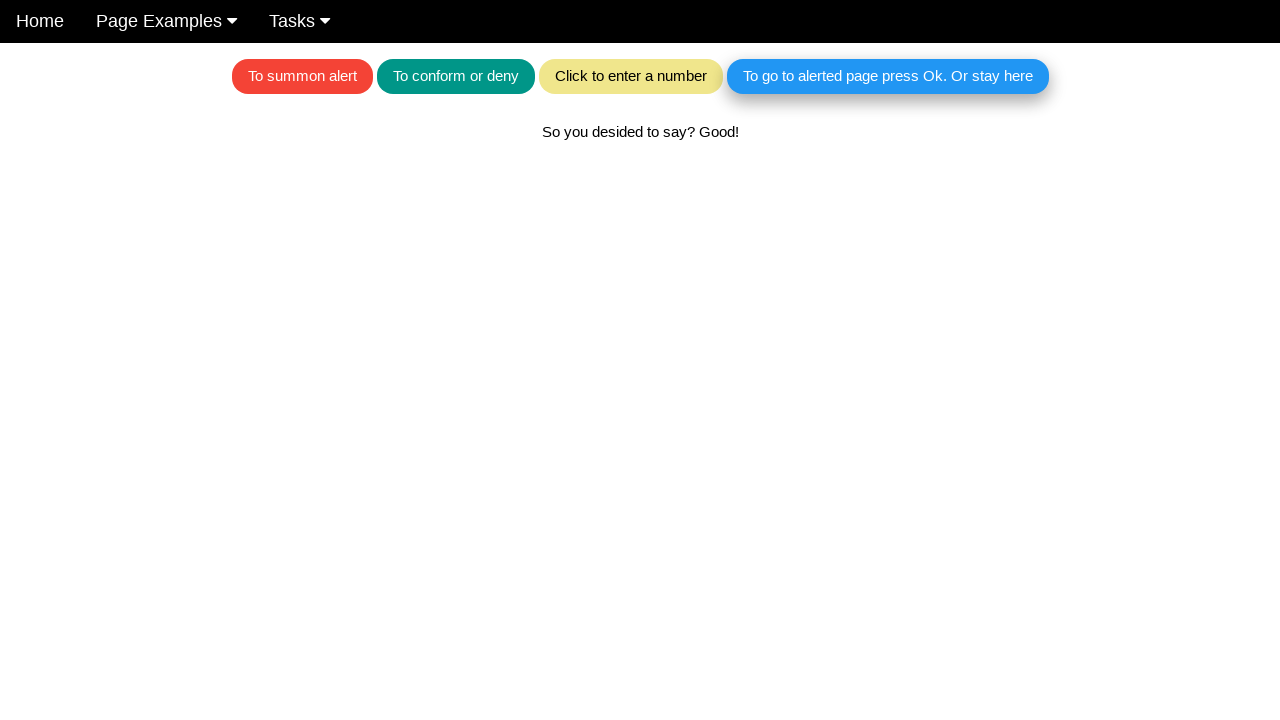